Tests mouse hover functionality on the Shifting Content menu by hovering over the Home button and verifying the style changes

Starting URL: http://the-internet.herokuapp.com/

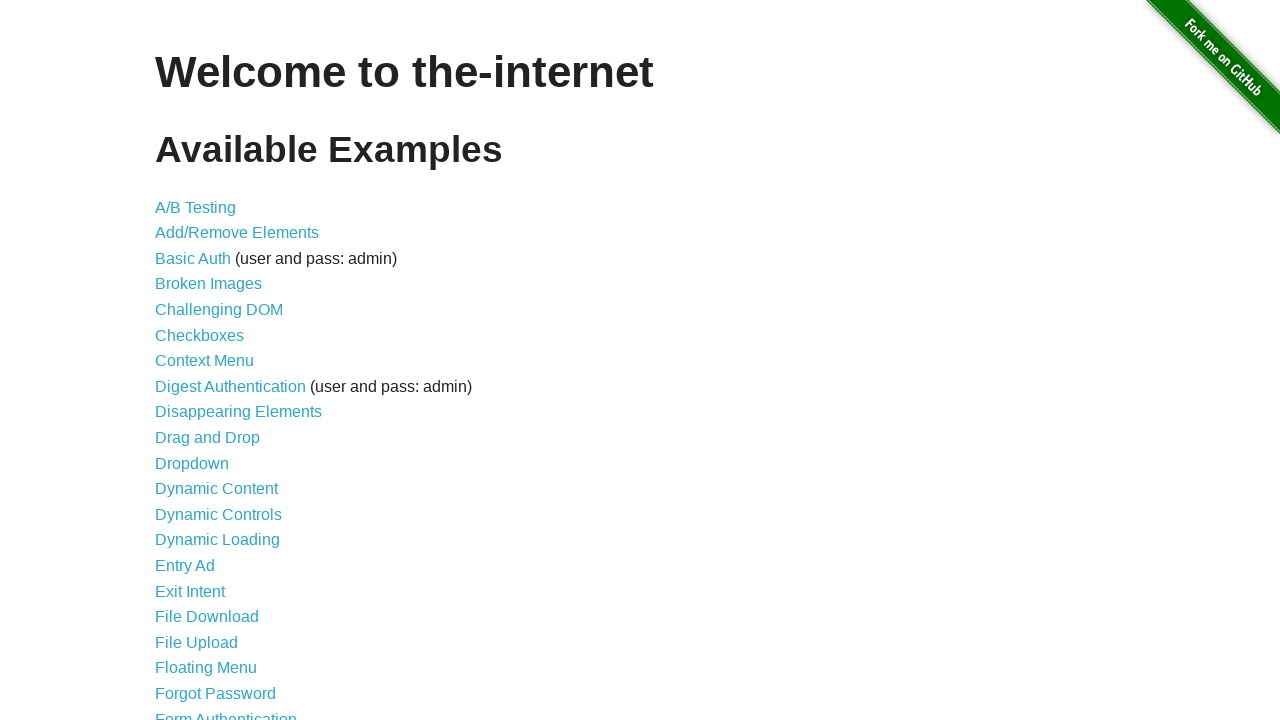

Clicked on Shifting Content link at (212, 523) on text=Shifting Content
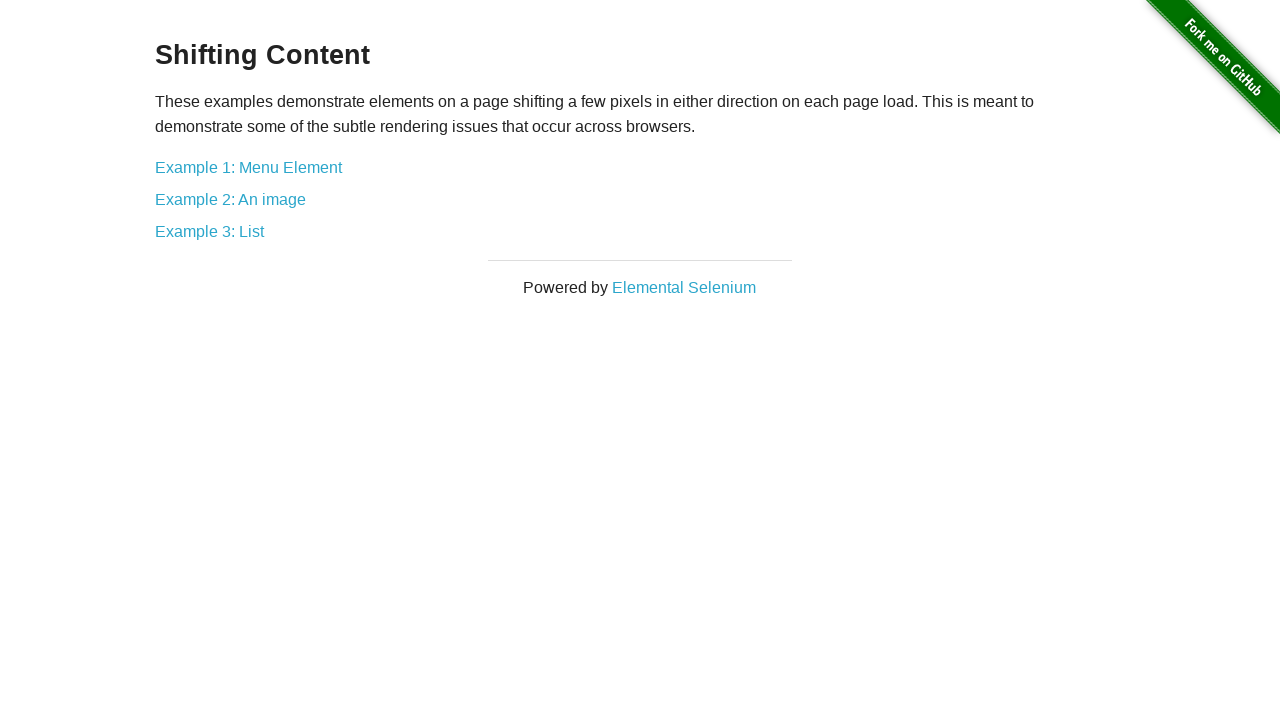

Clicked on Menu Element link at (248, 167) on text=Menu Element
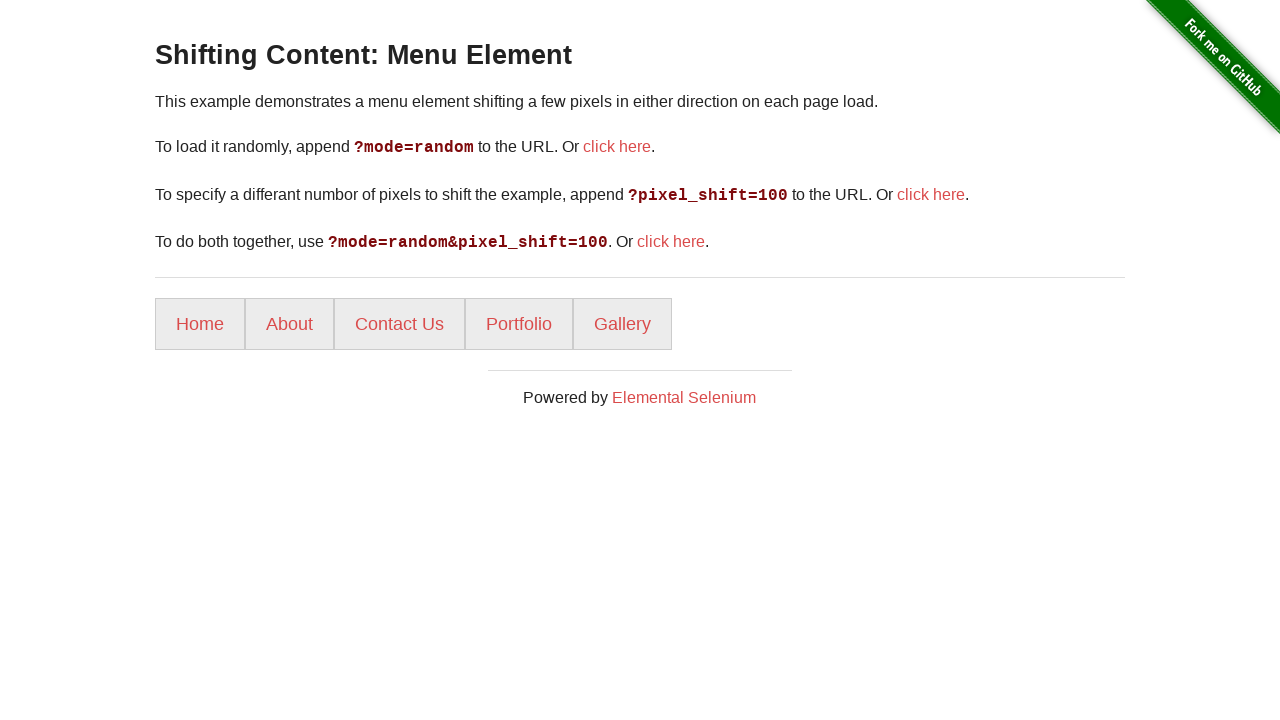

Home button is now visible
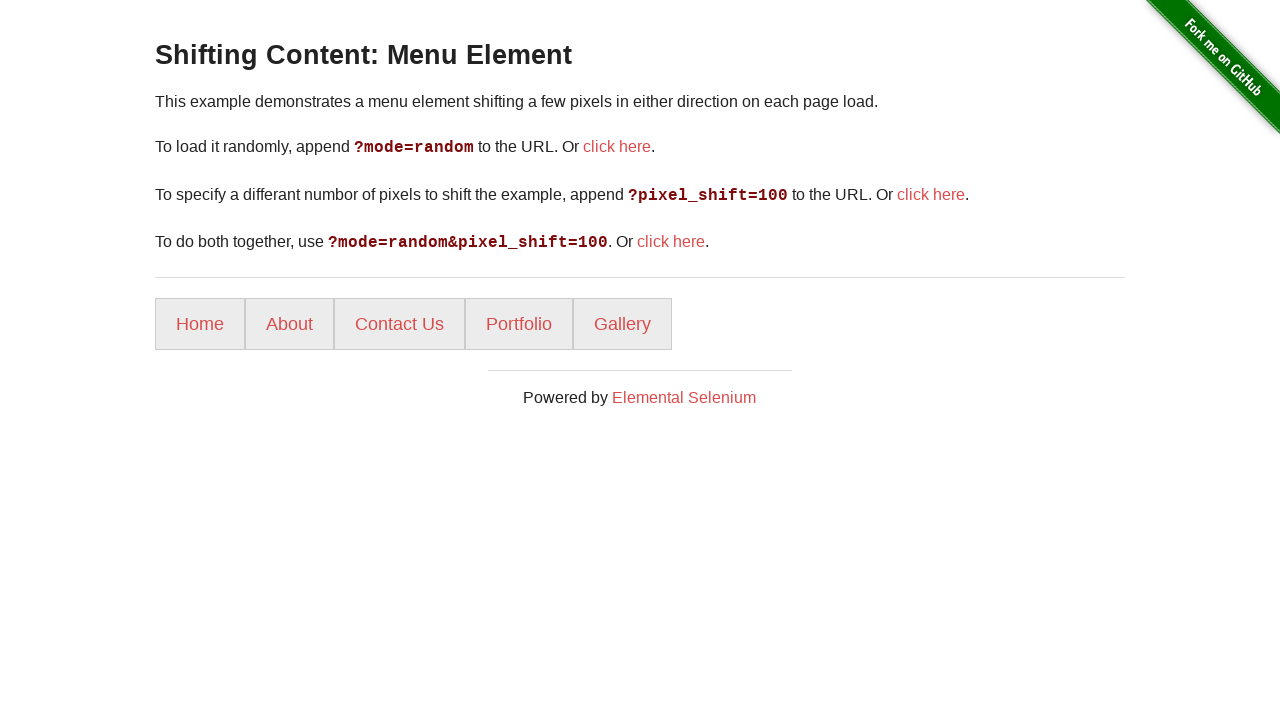

Hovered over Home button to trigger style change at (200, 324) on text=Home
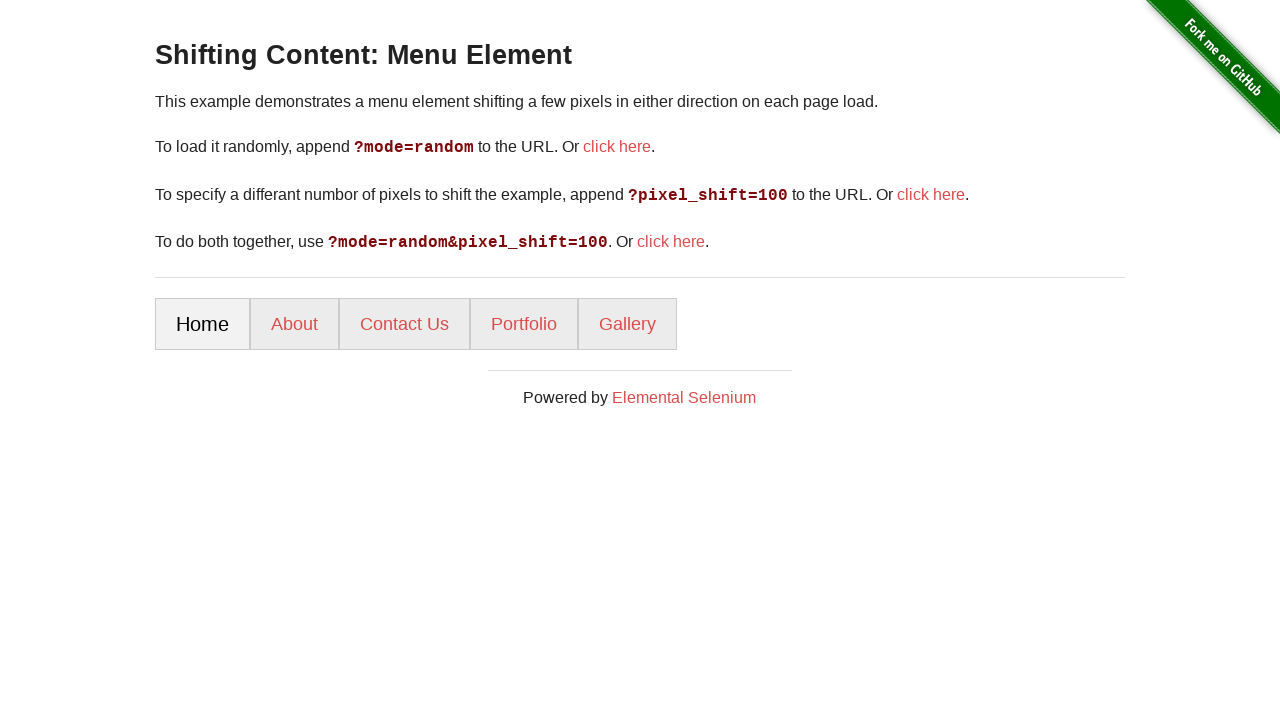

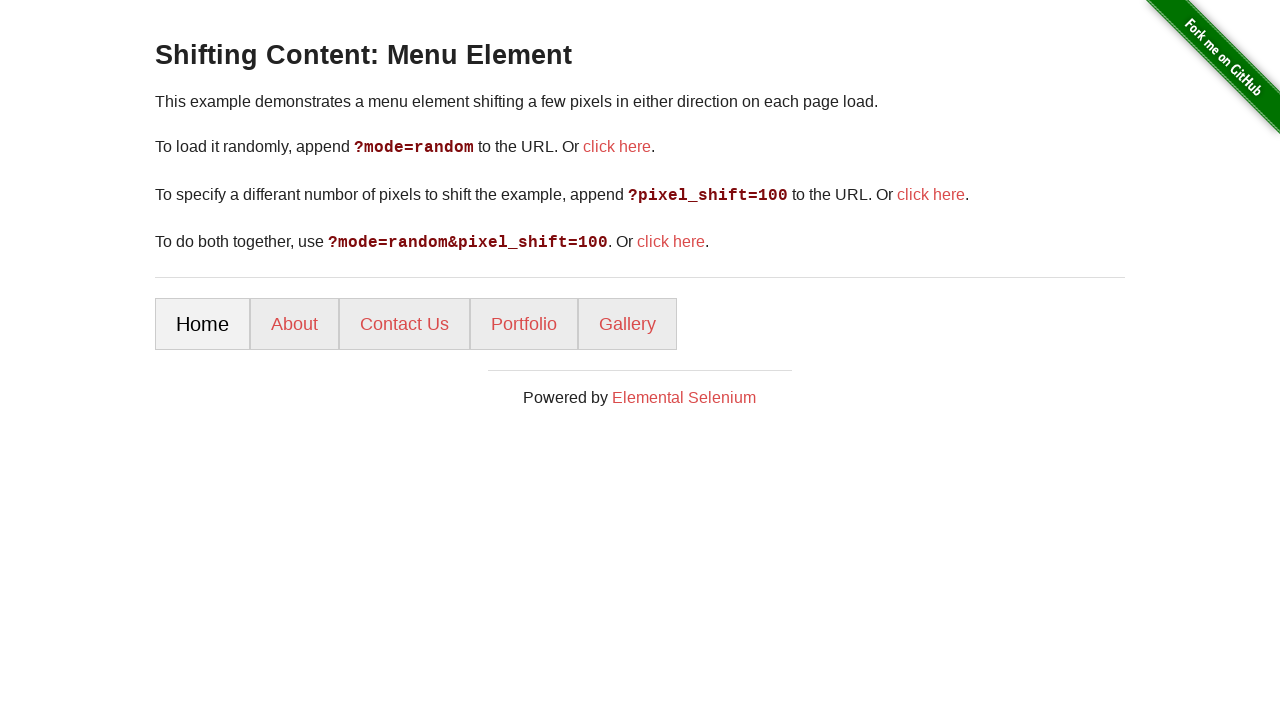